Tests iframe handling on W3Schools by switching to an iframe, executing JavaScript functions, highlighting an element with a border, and then switching back to the default content

Starting URL: https://www.w3schools.com/jsref/tryit.asp?filename=tryjsref_submit_get

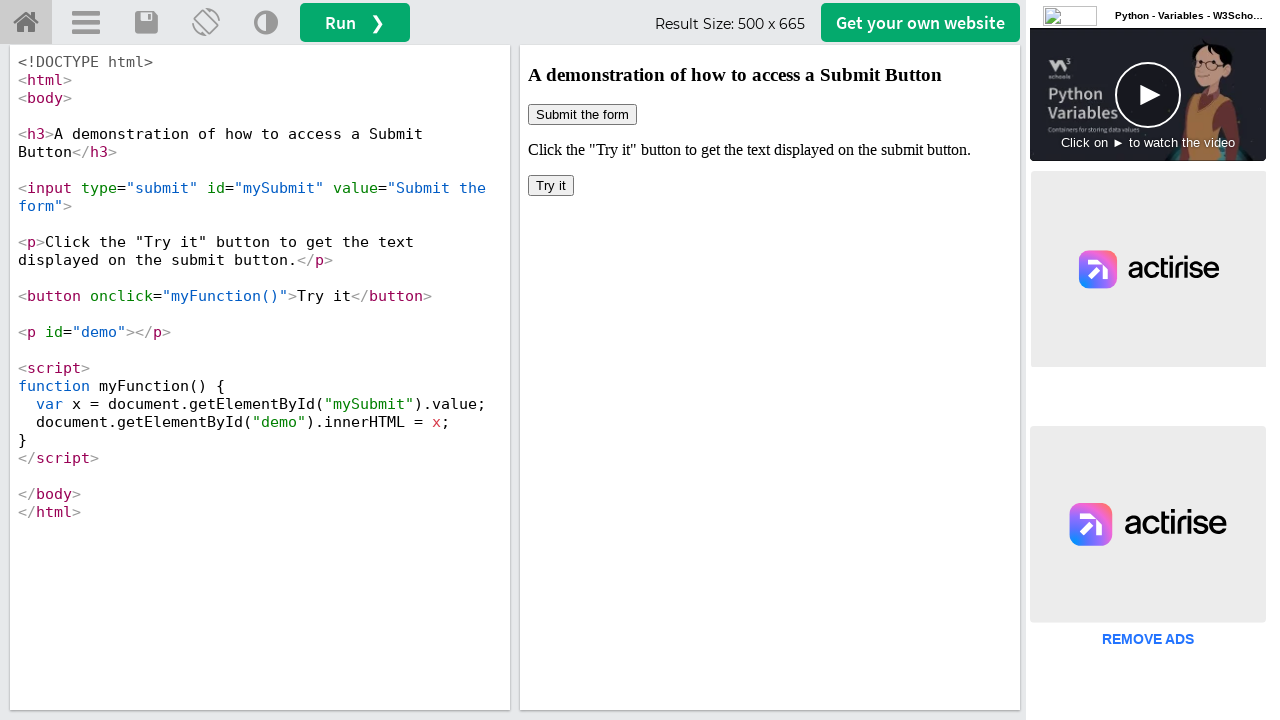

Located iframe with id 'iframeResult'
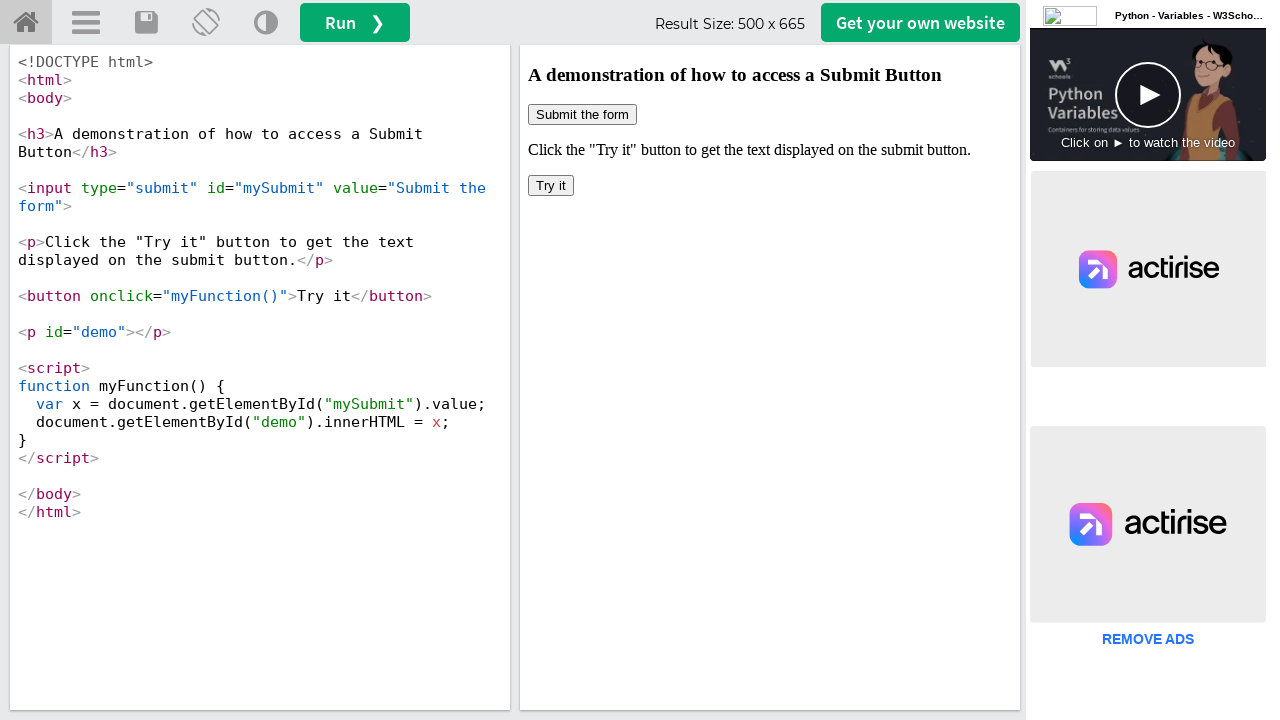

Executed myFunction() within the iframe
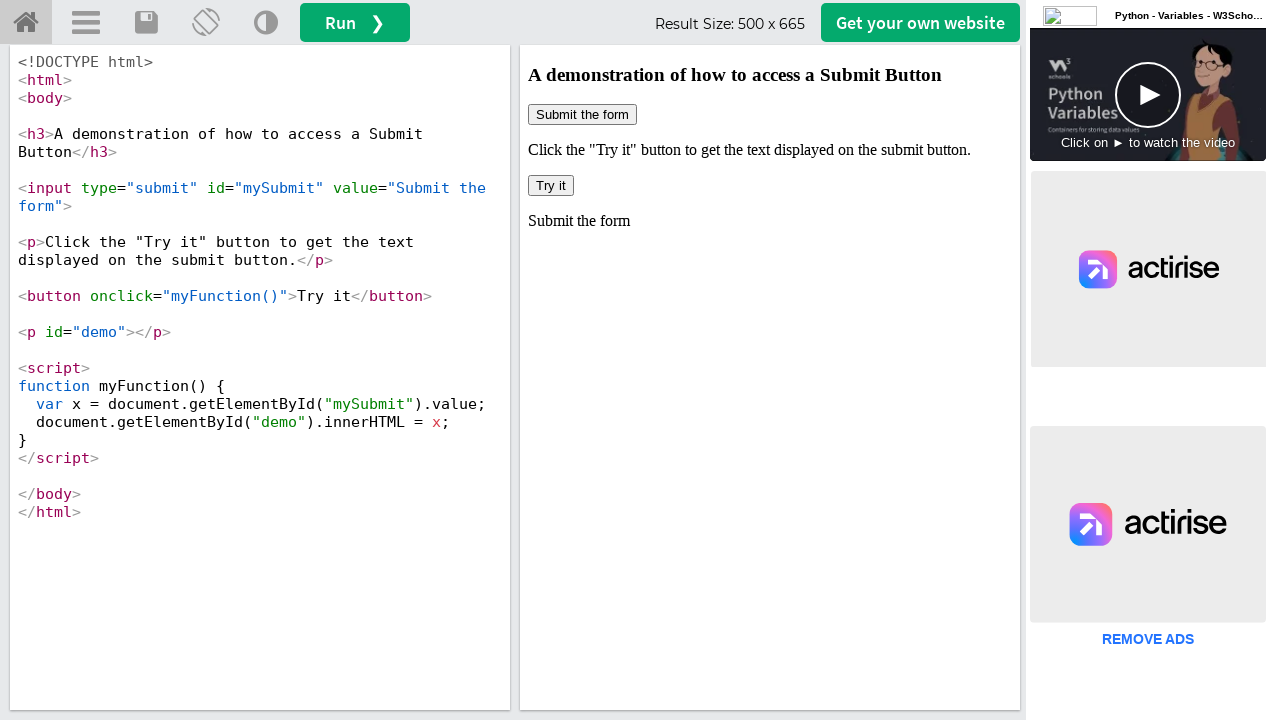

Highlighted submit button with red 3px border
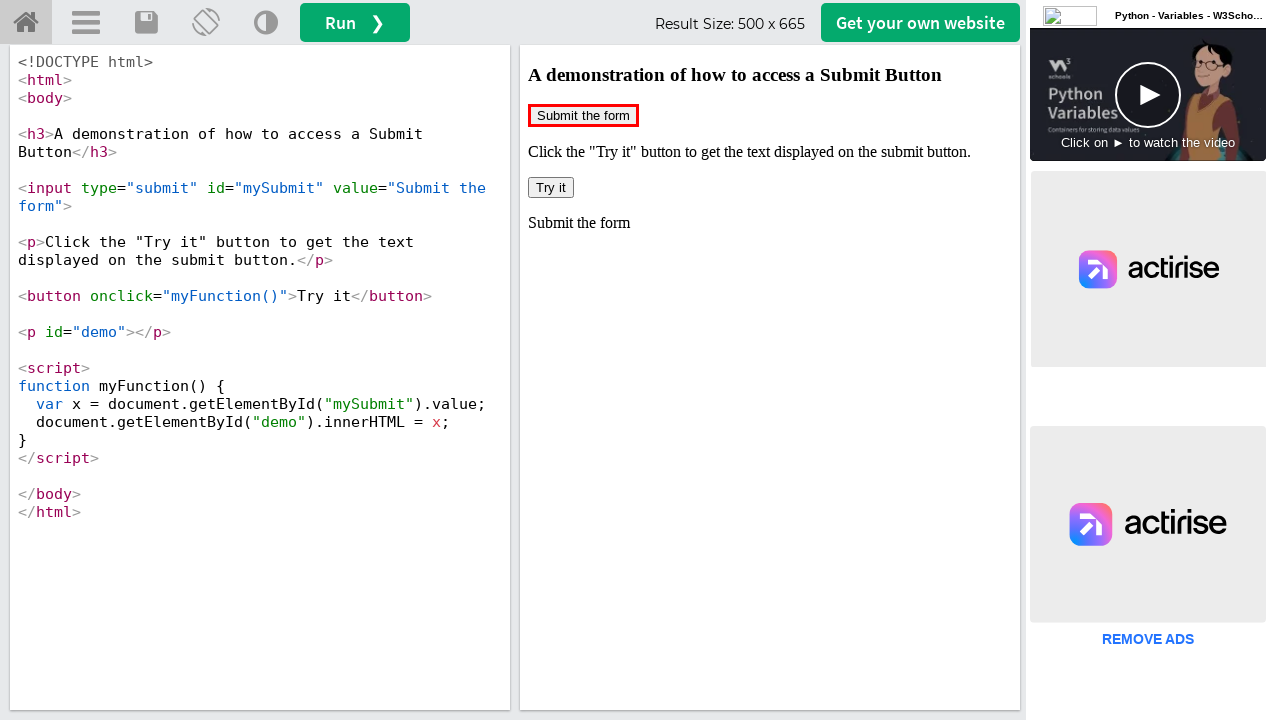

Located all iframes on the page
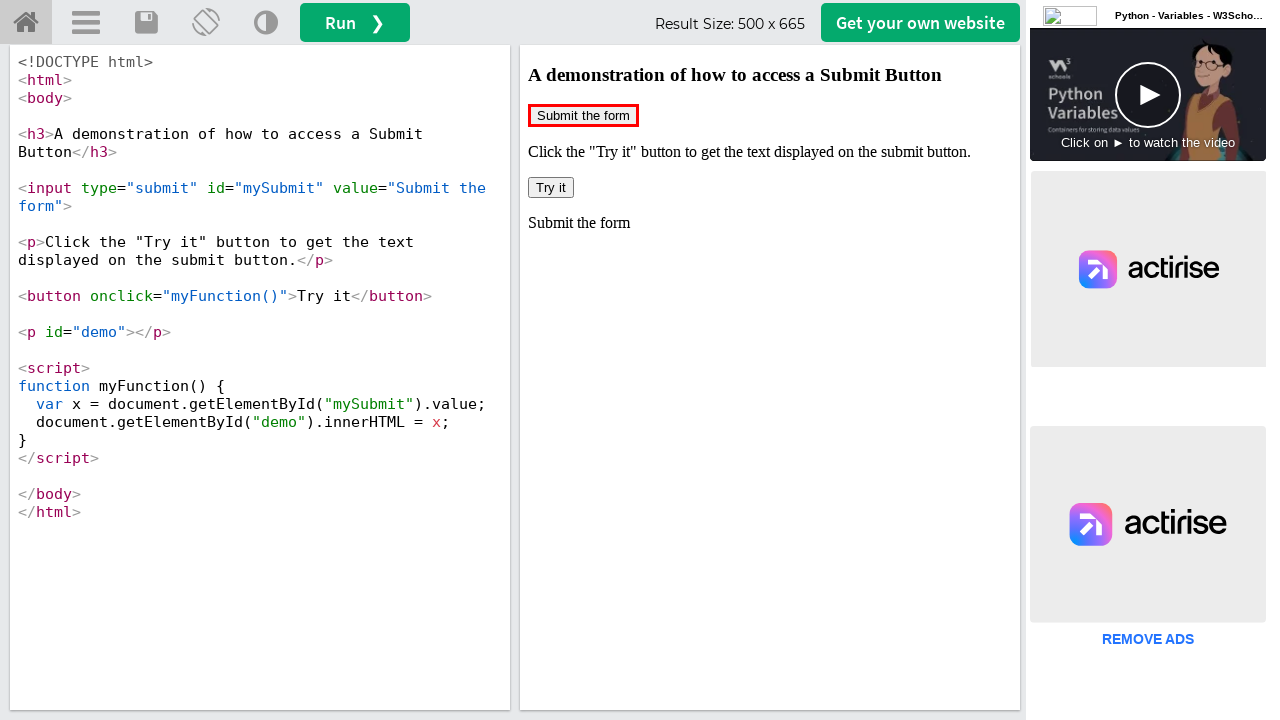

Counted 6 iframe(s) on the page
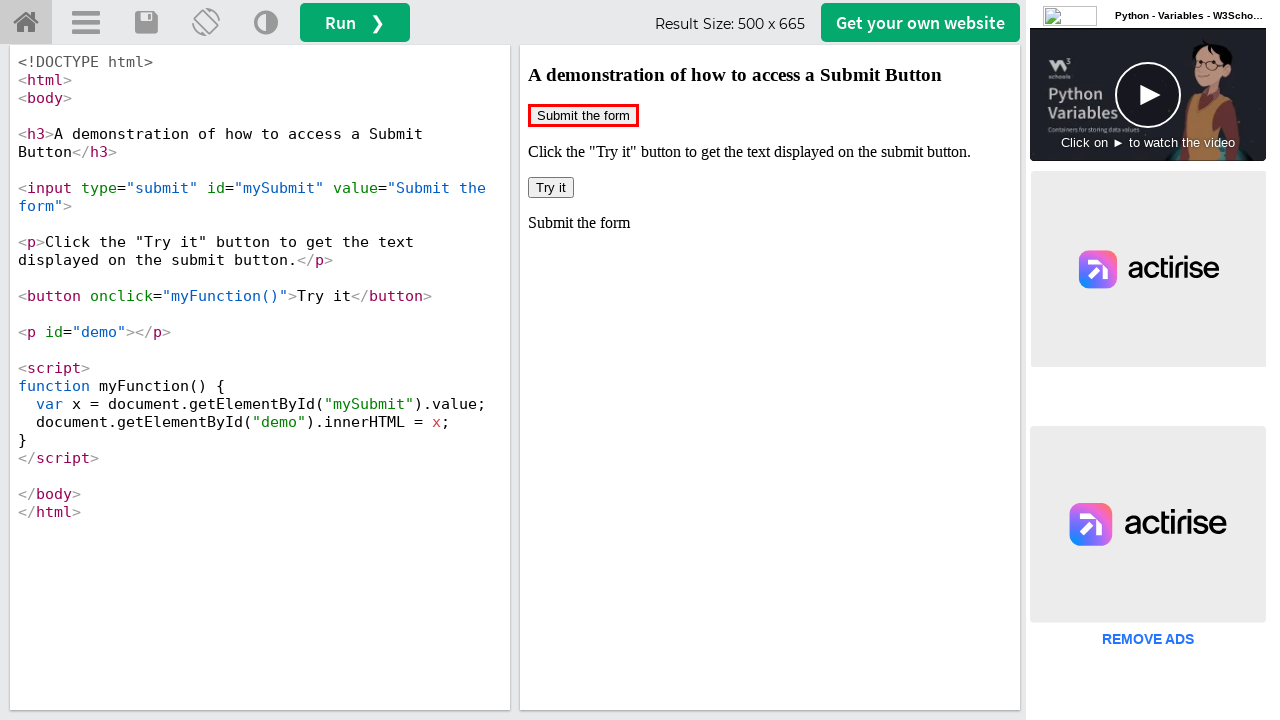

Page fully loaded (domcontentloaded state)
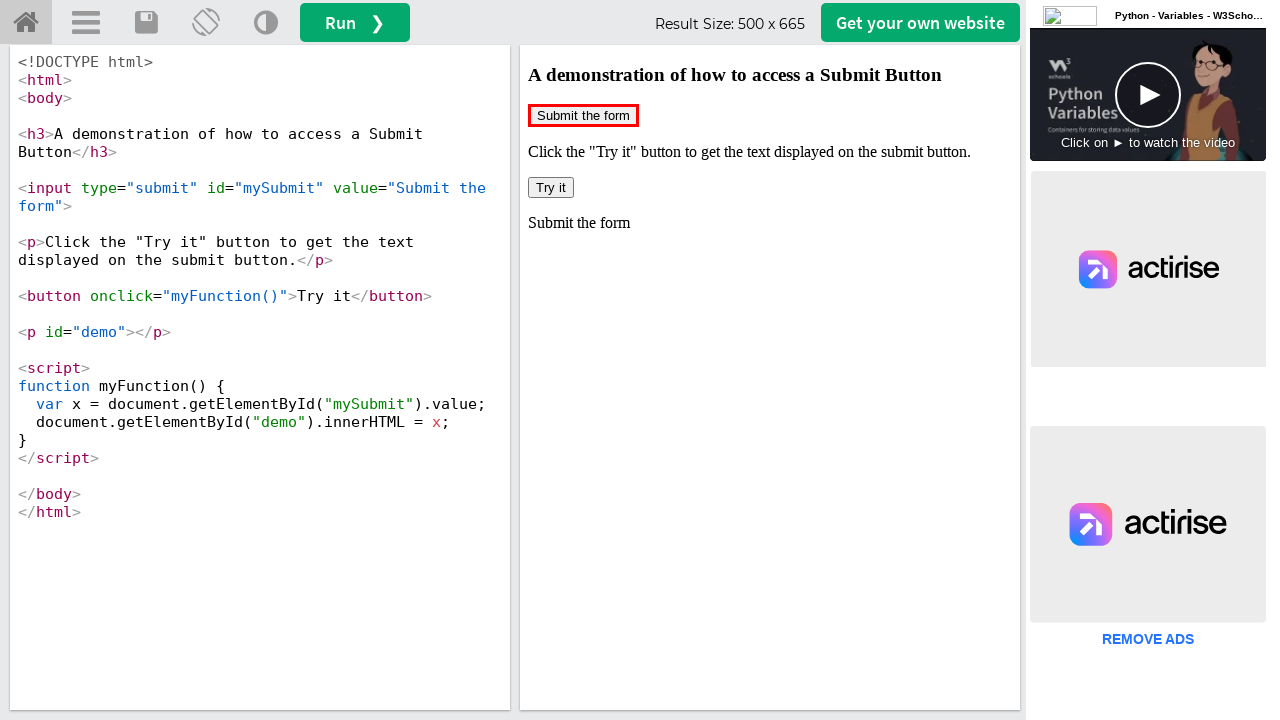

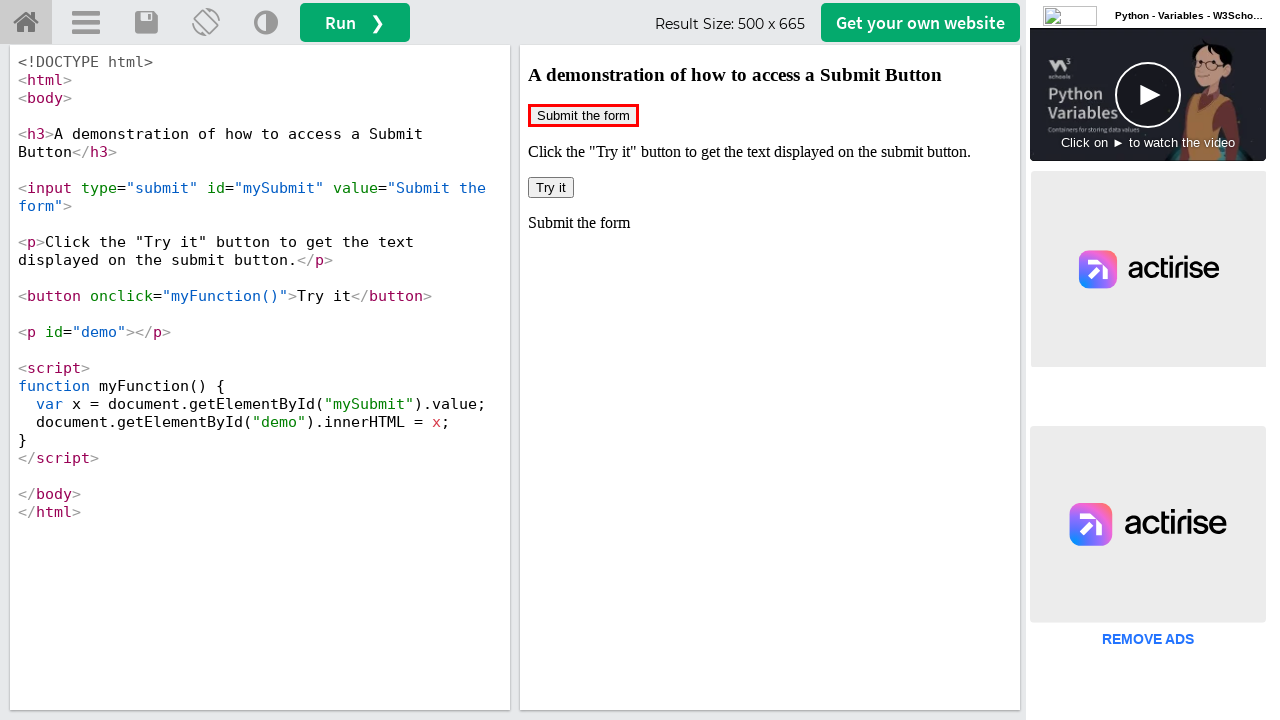